Tests an e-commerce flow by adding specific vegetables (Cucumber, Brocolli, Beetroot) to cart, proceeding to checkout, applying a promo code, and verifying the promo is applied

Starting URL: https://rahulshettyacademy.com/seleniumPractise/

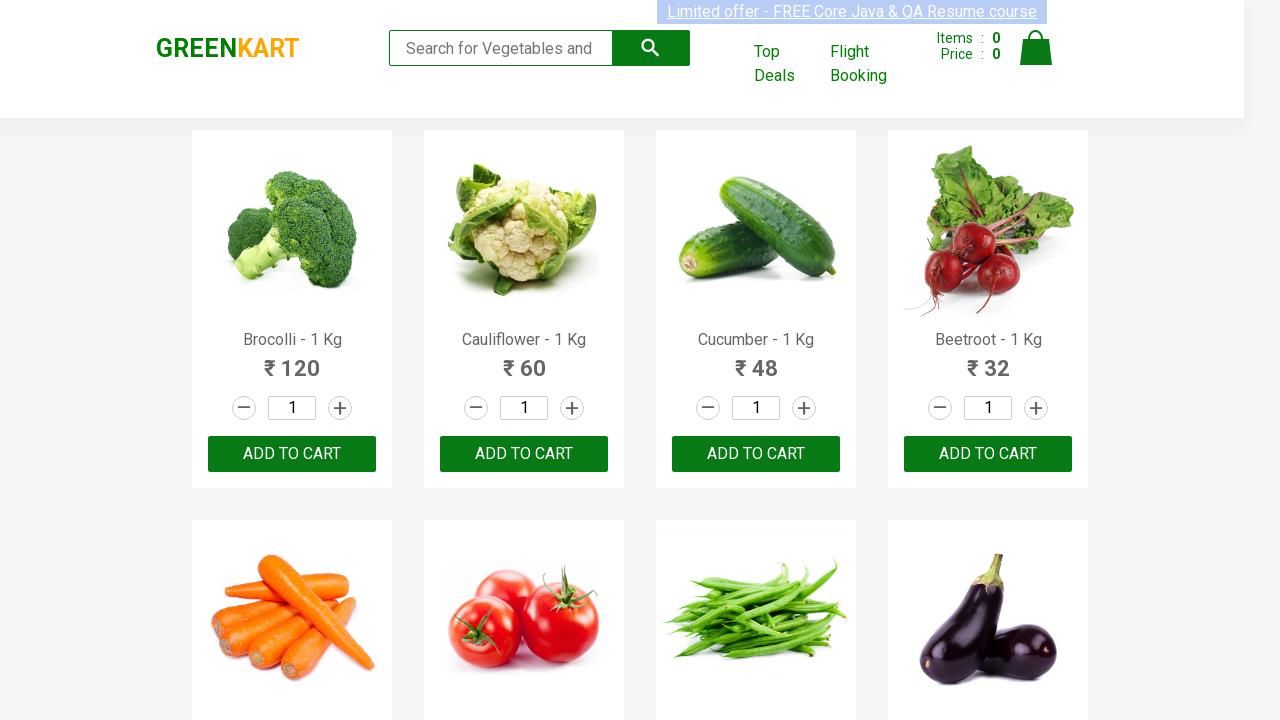

Waited for product names to load
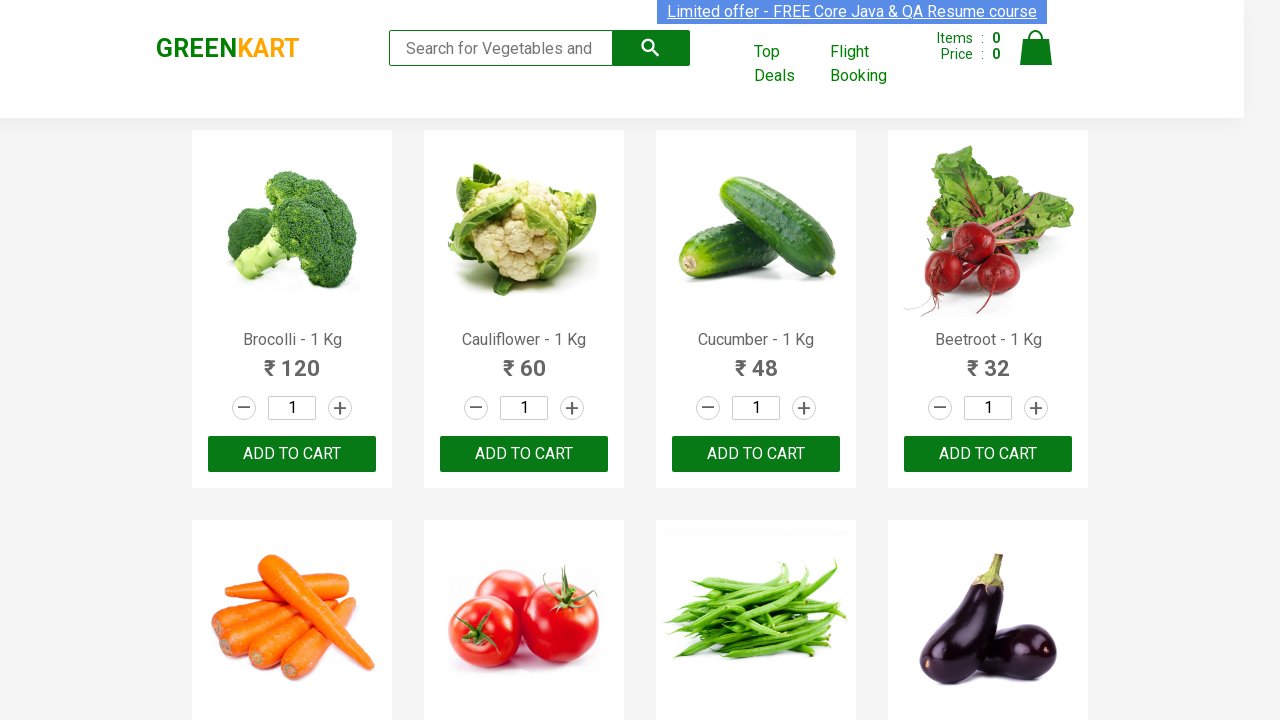

Retrieved all product name elements
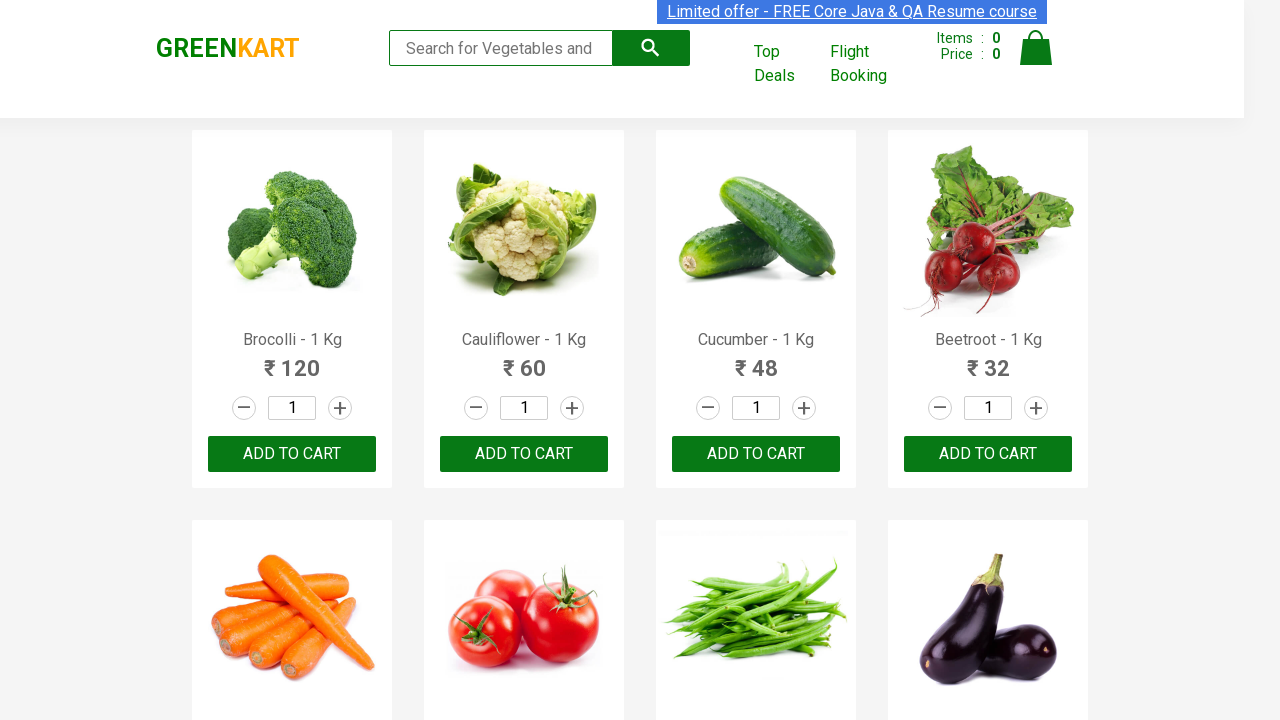

Retrieved all 'Add to cart' buttons
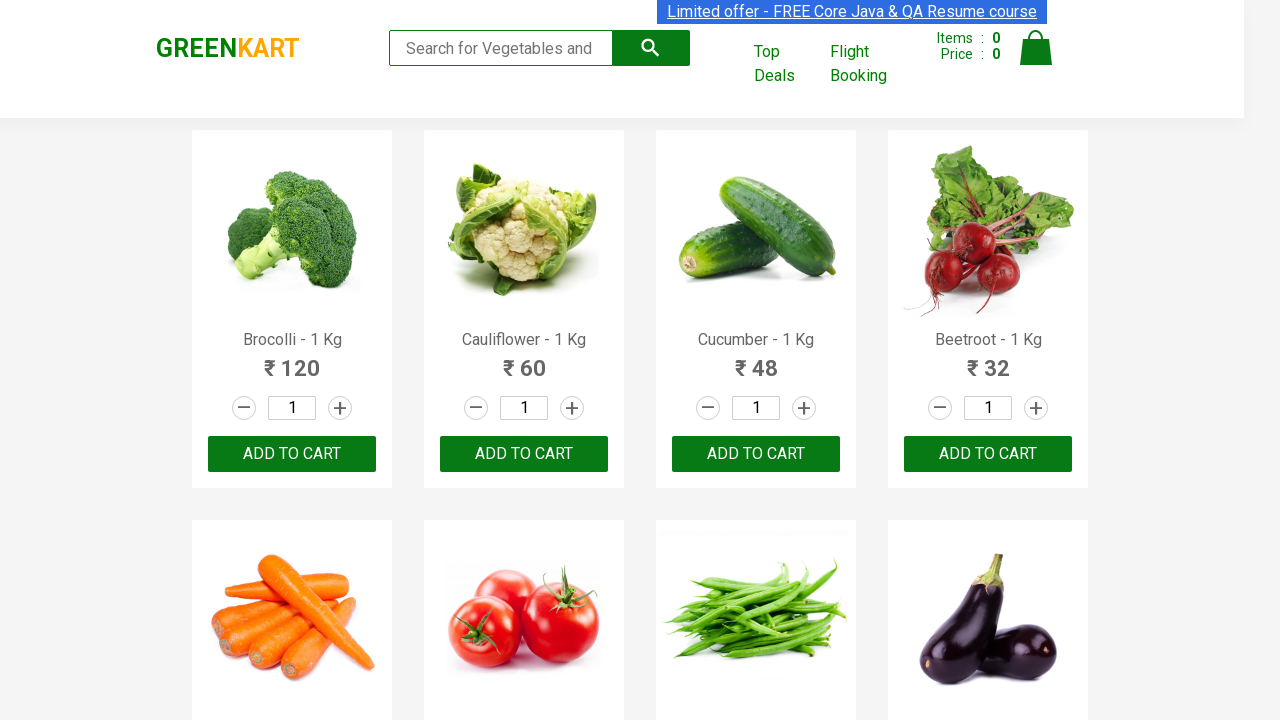

Clicked 'Add to cart' for Brocolli at (292, 454) on xpath=//div[@class='product-action']/button >> nth=0
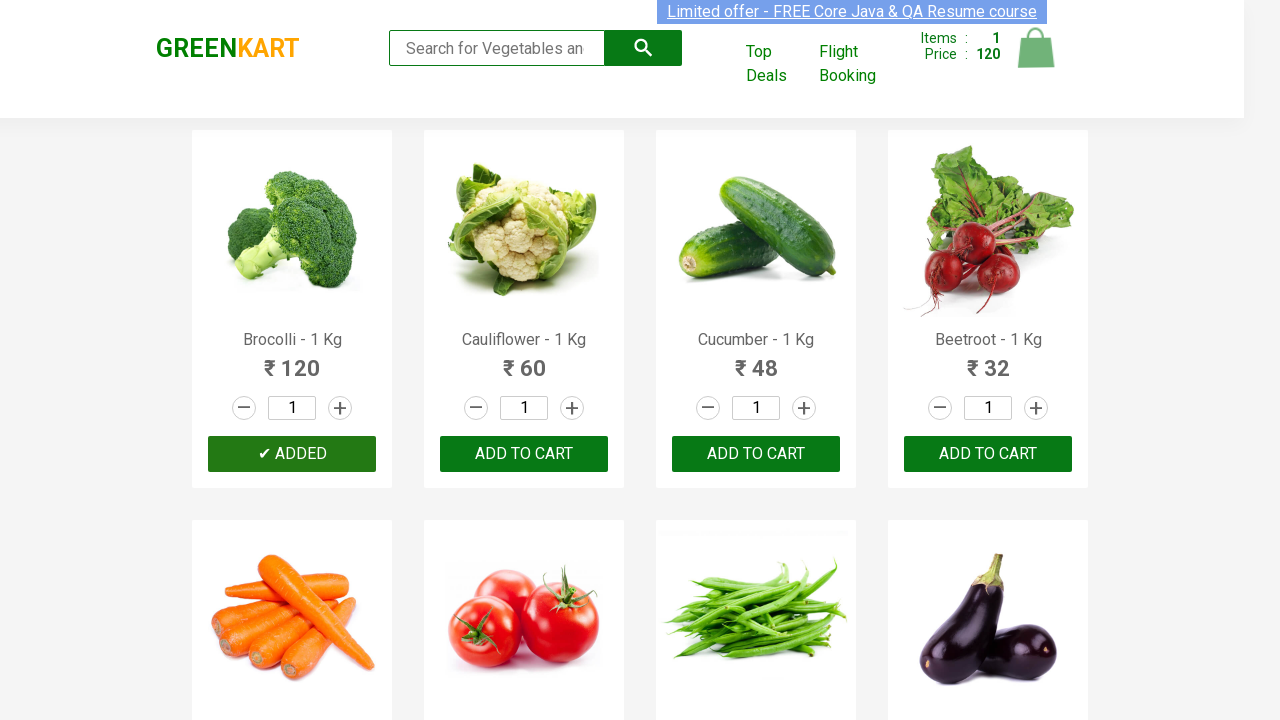

Clicked 'Add to cart' for Cucumber at (756, 454) on xpath=//div[@class='product-action']/button >> nth=2
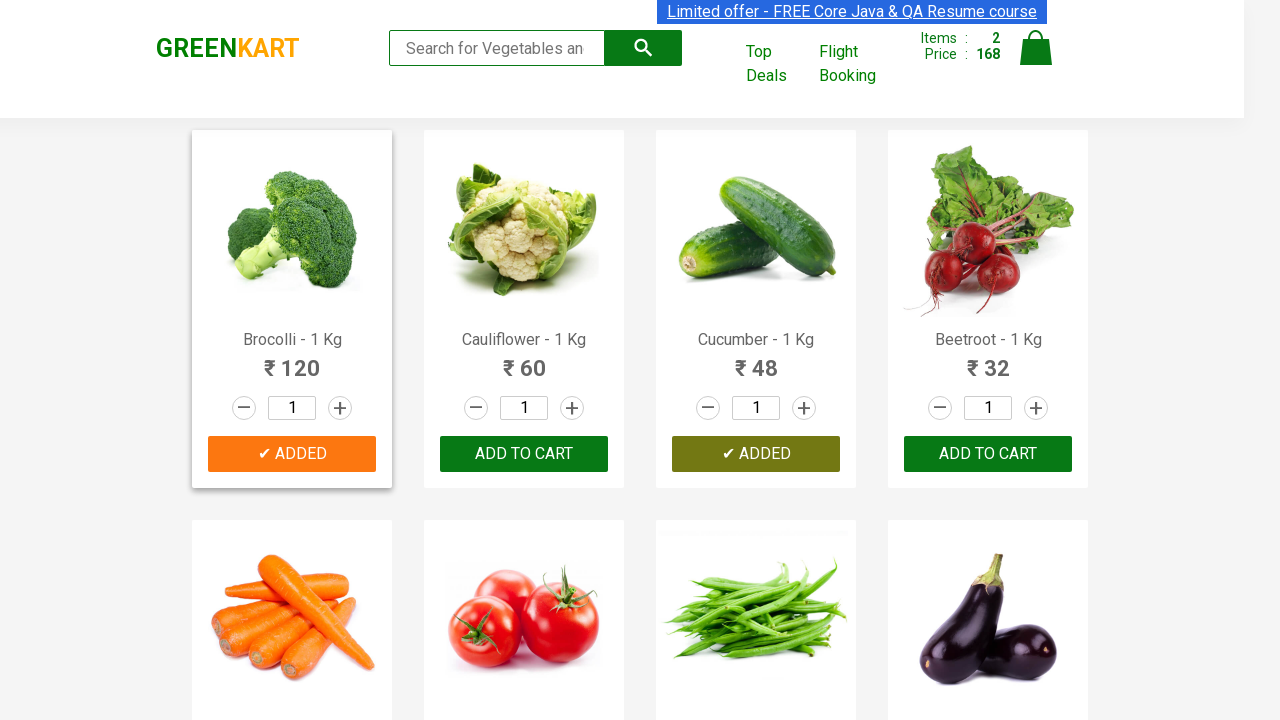

Clicked 'Add to cart' for Beetroot at (988, 454) on xpath=//div[@class='product-action']/button >> nth=3
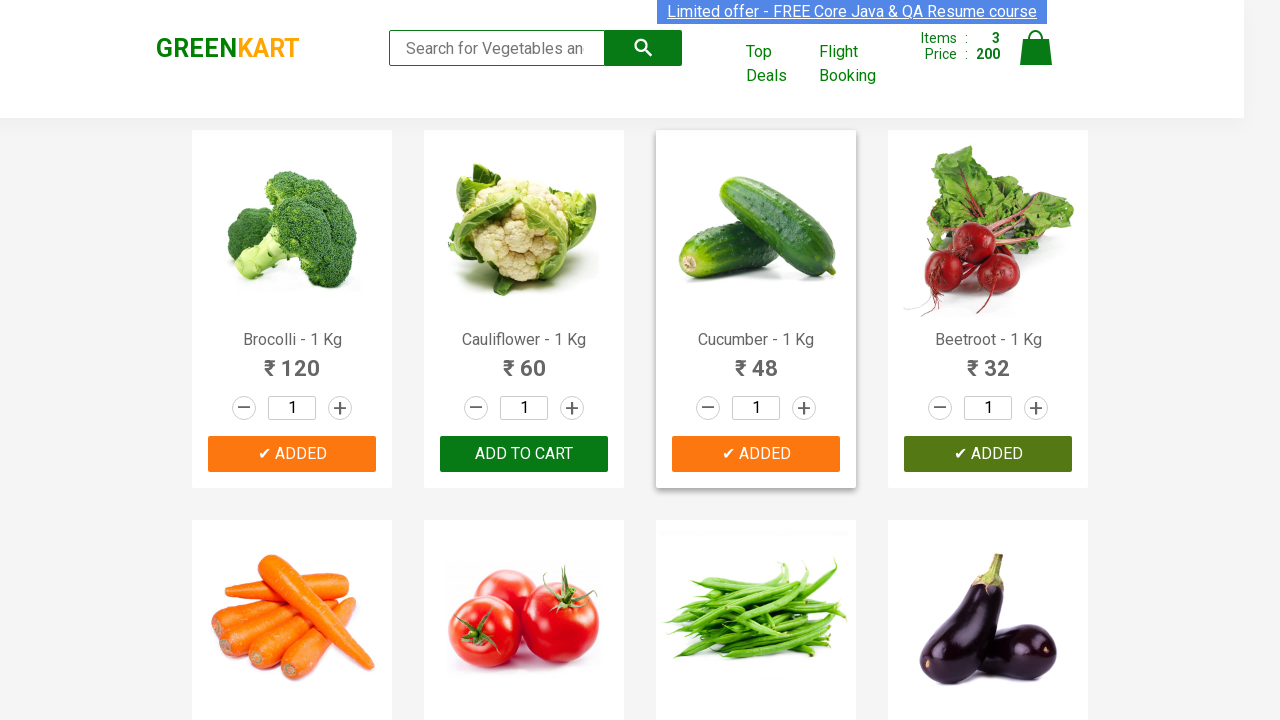

Clicked on cart icon to view cart at (1036, 48) on img[alt='Cart']
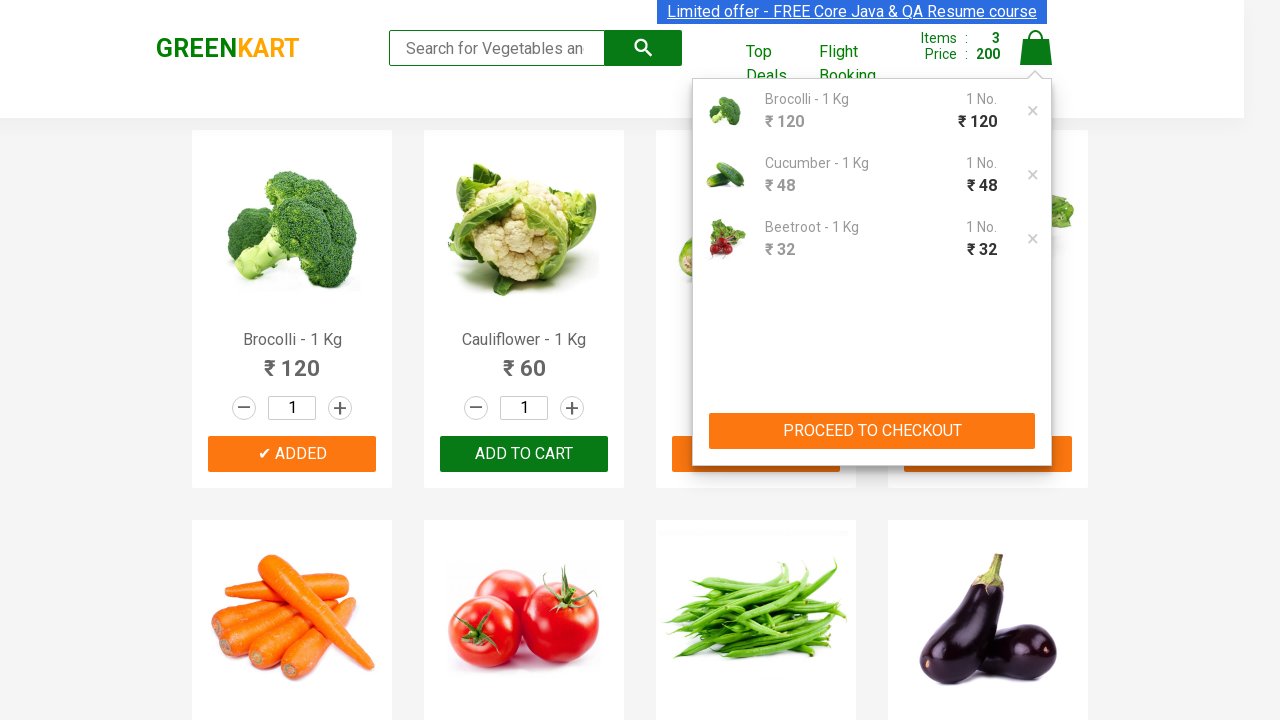

Clicked 'PROCEED TO CHECKOUT' button at (872, 431) on xpath=//button[contains(text(),'PROCEED TO CHECKOUT')]
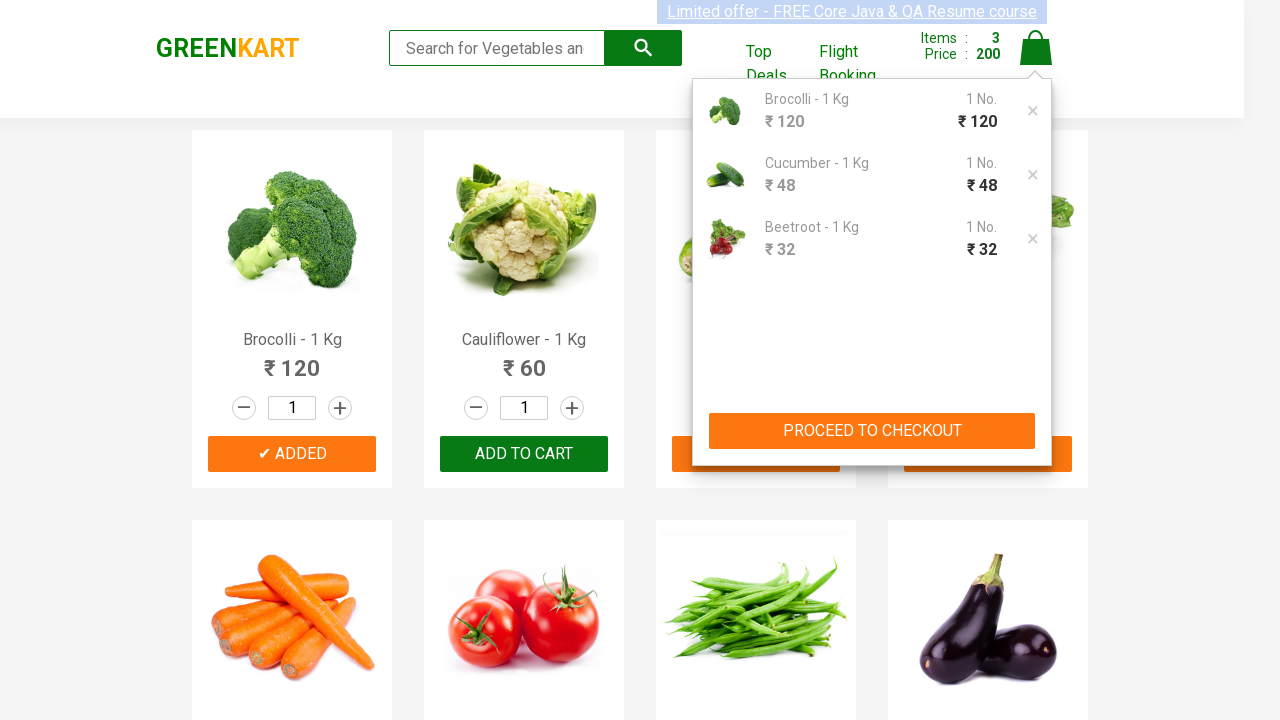

Waited for promo code input field to appear
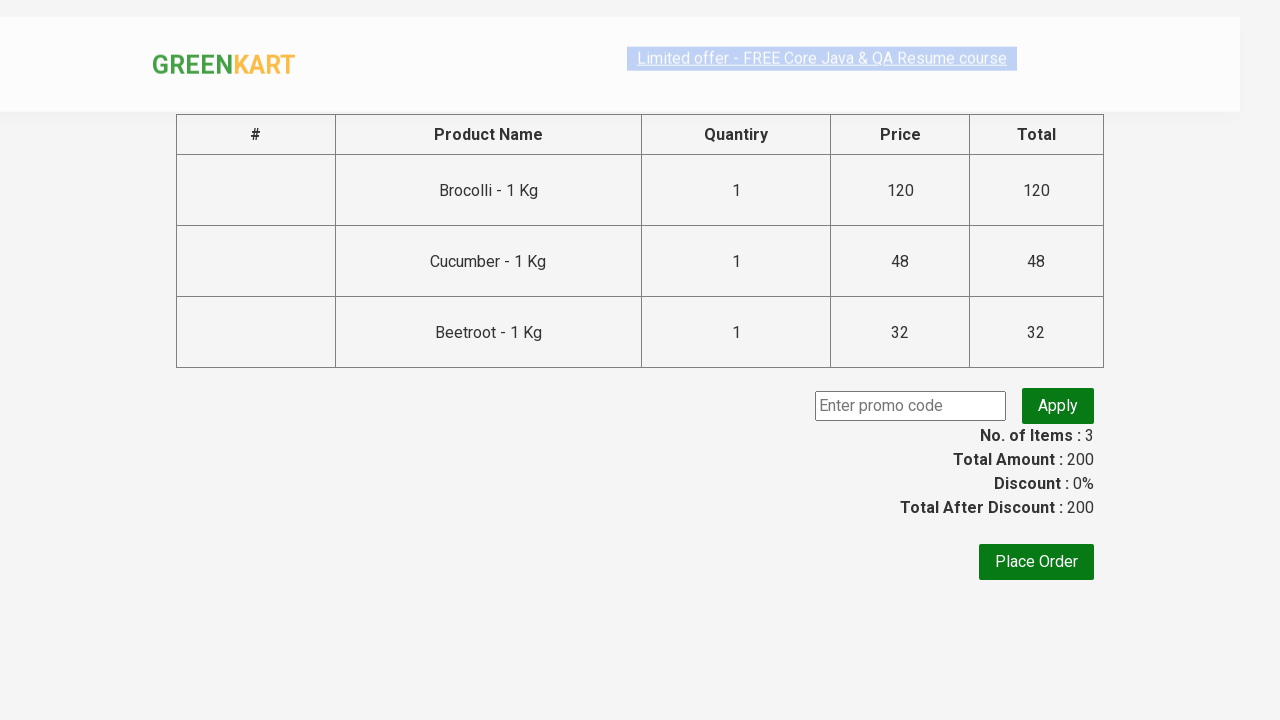

Entered promo code 'rahulshettyacademy' on input.promoCode
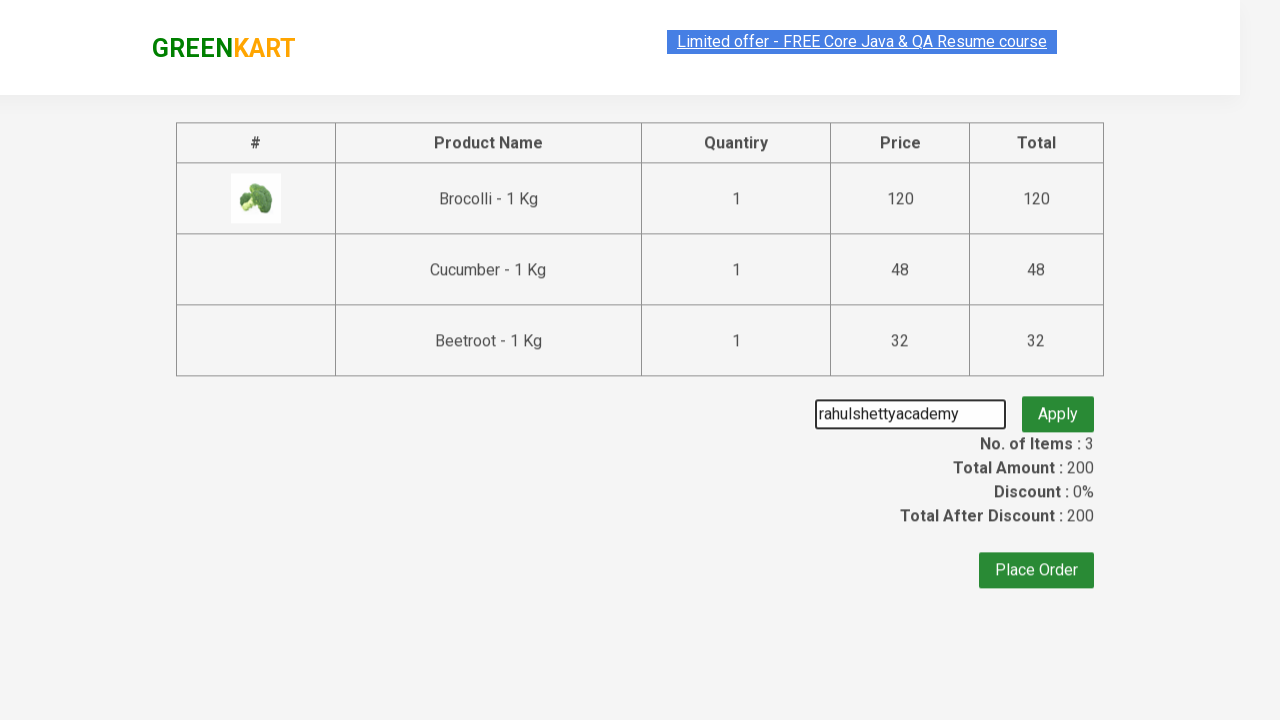

Clicked 'Apply' button to apply promo code at (1058, 406) on button.promoBtn
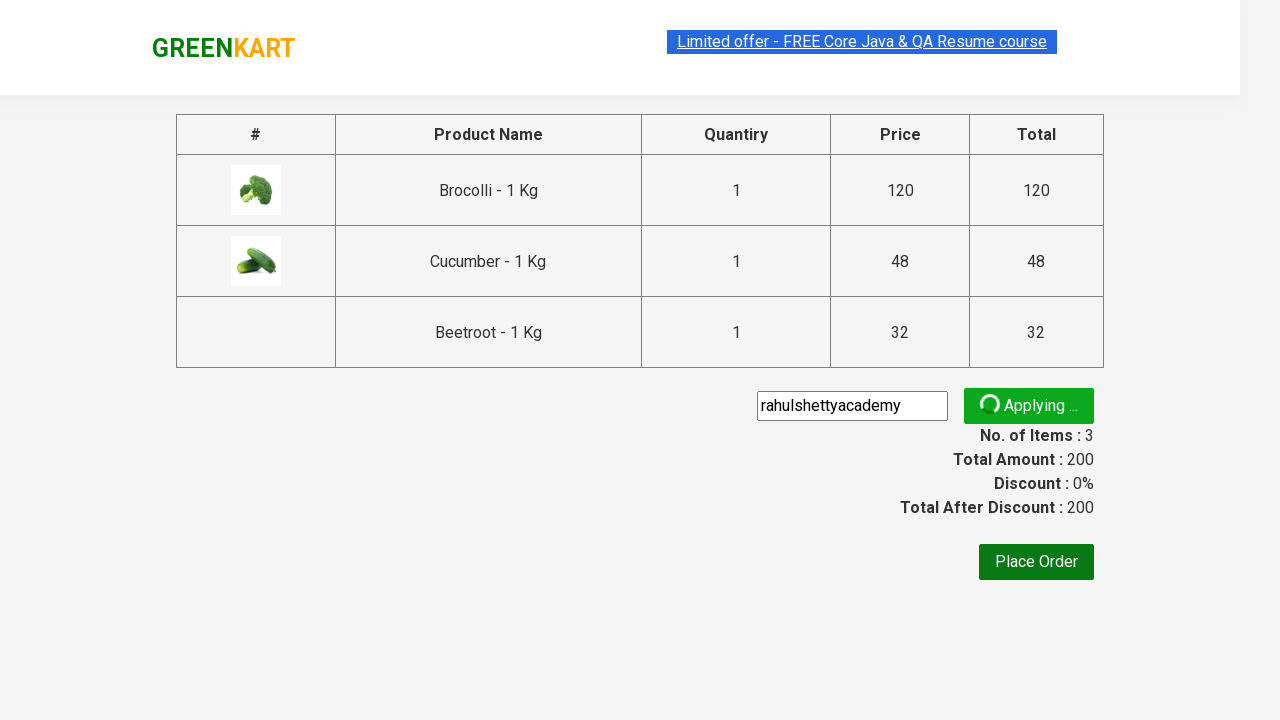

Promo code successfully applied - promo info visible
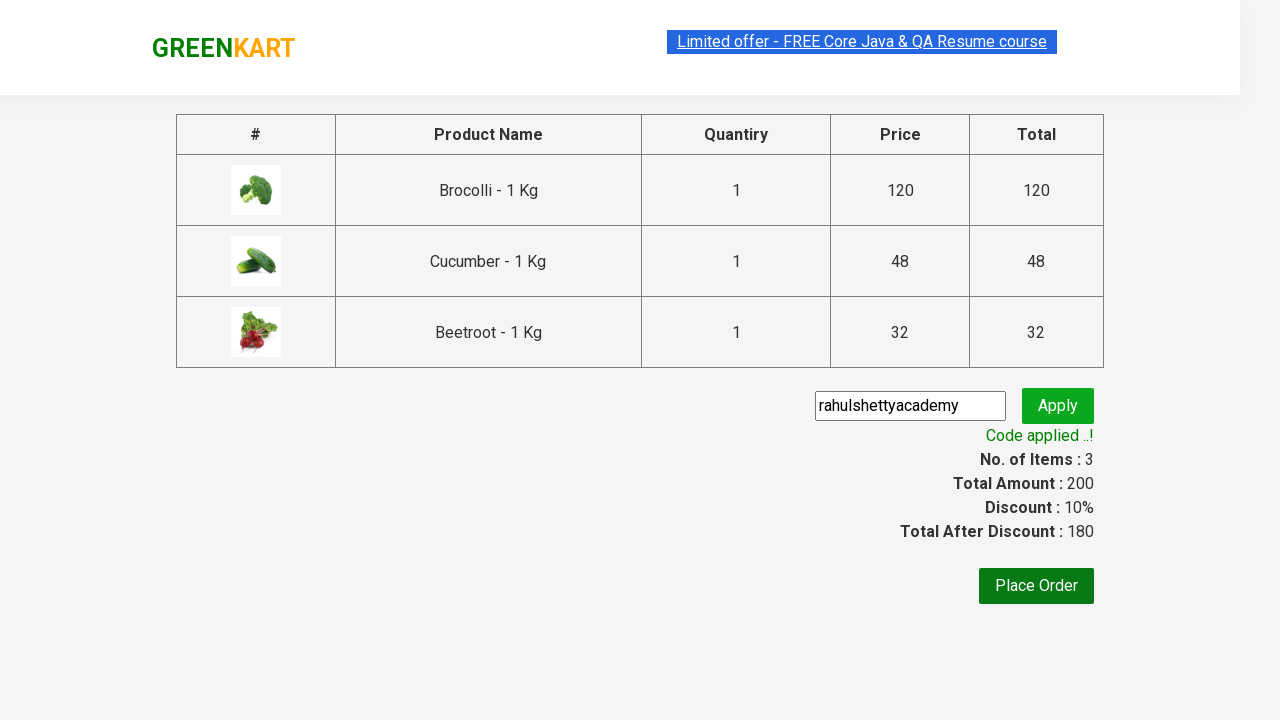

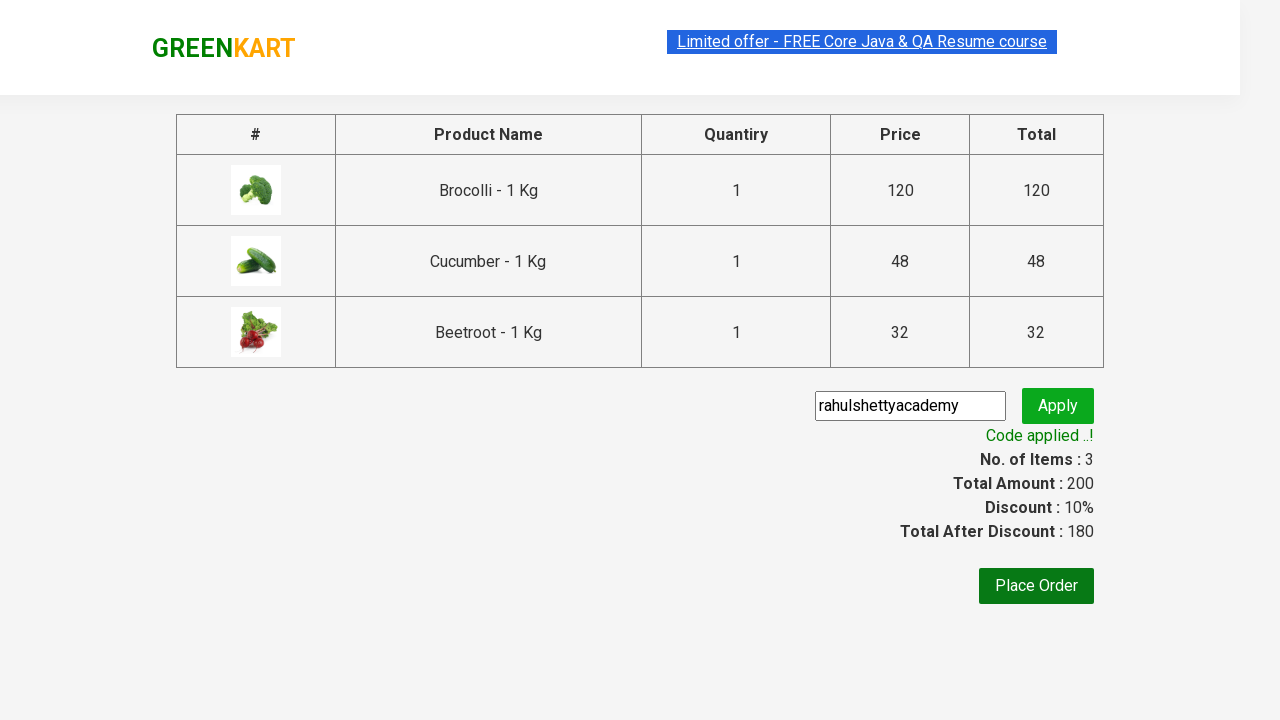